Navigates to a test page that sends XHTTP messages and waits for message queue to complete

Starting URL: https://testpages.herokuapp.com/styled/sync/xhttp-messages.html

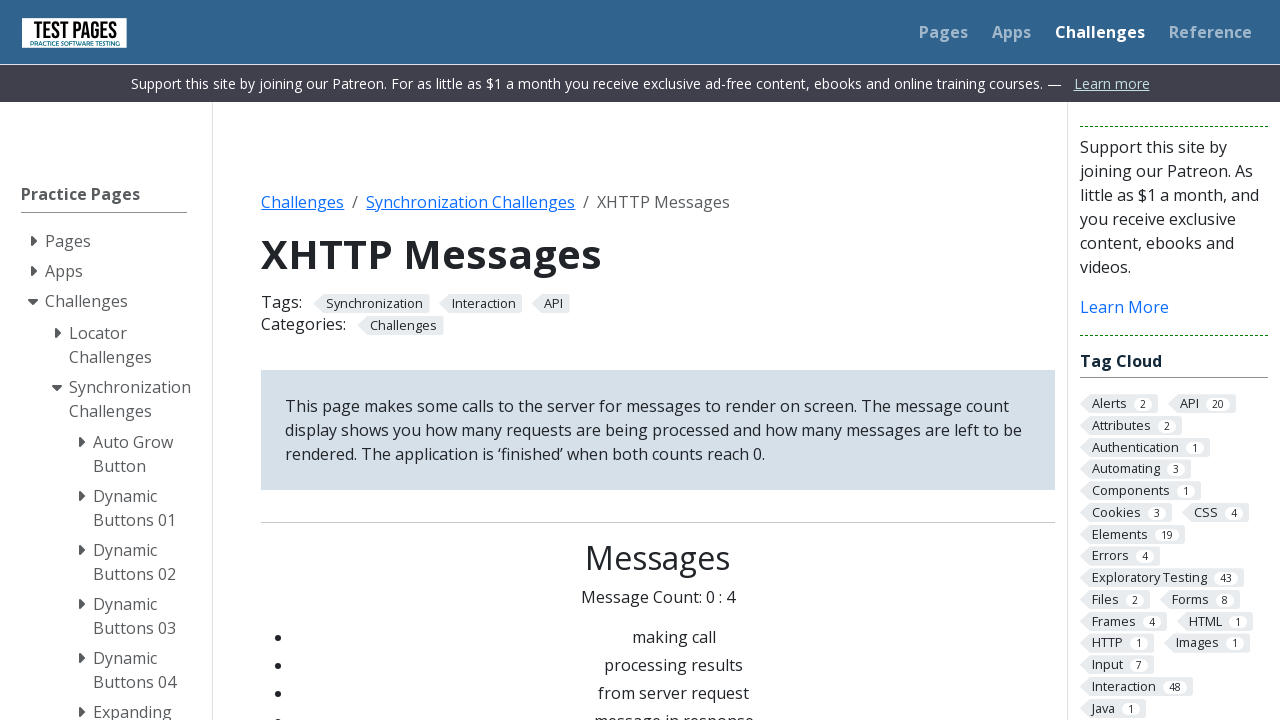

Navigated to XHTTP messages test page
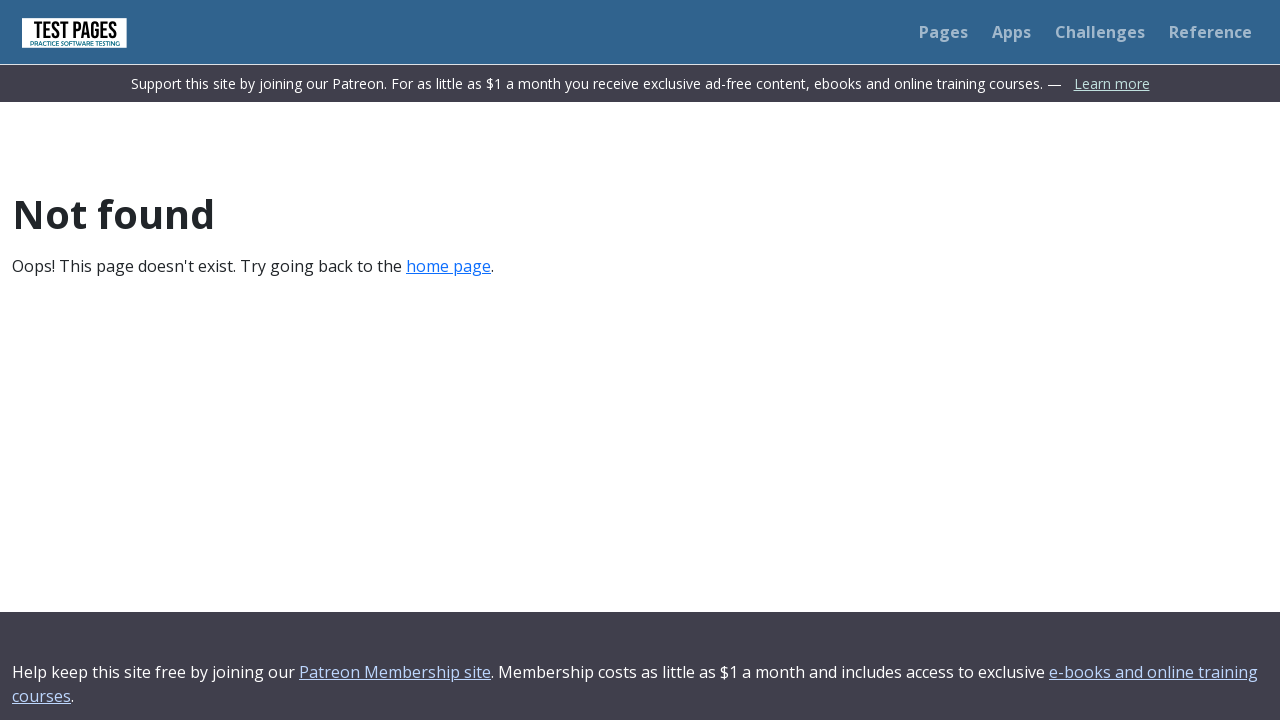

Injected callback function for message queue completion
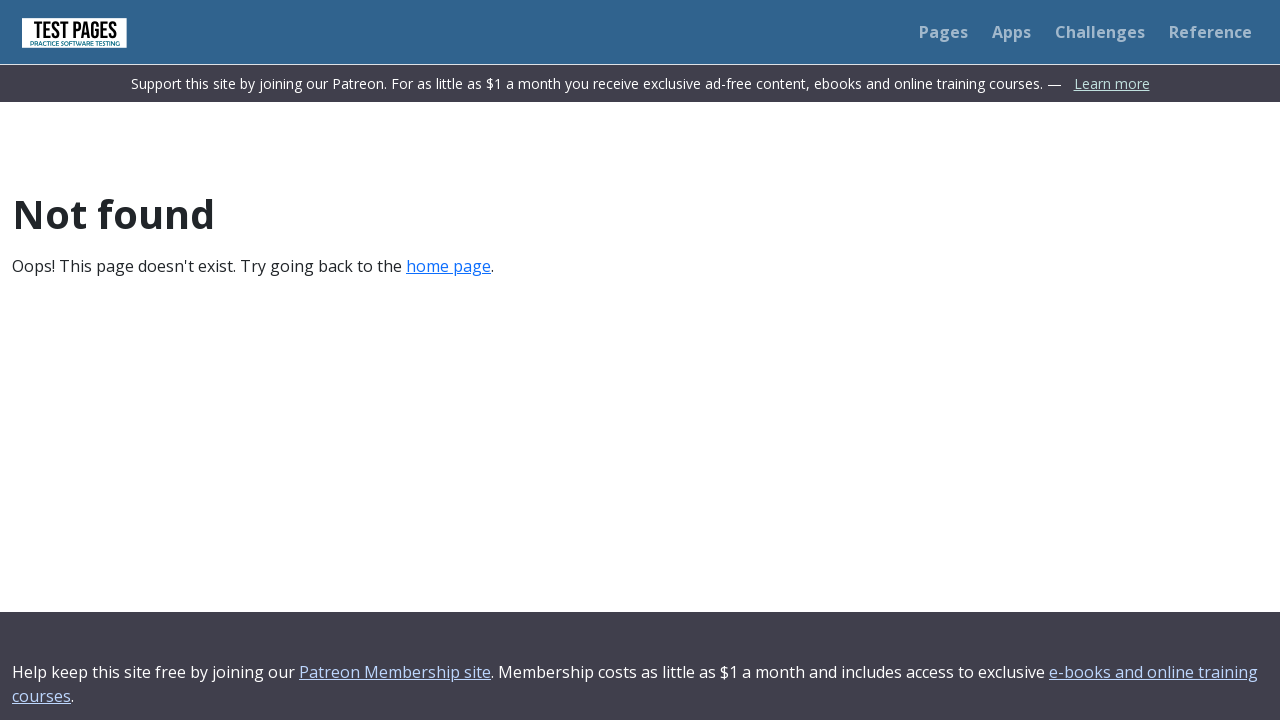

Waited for message queue to complete
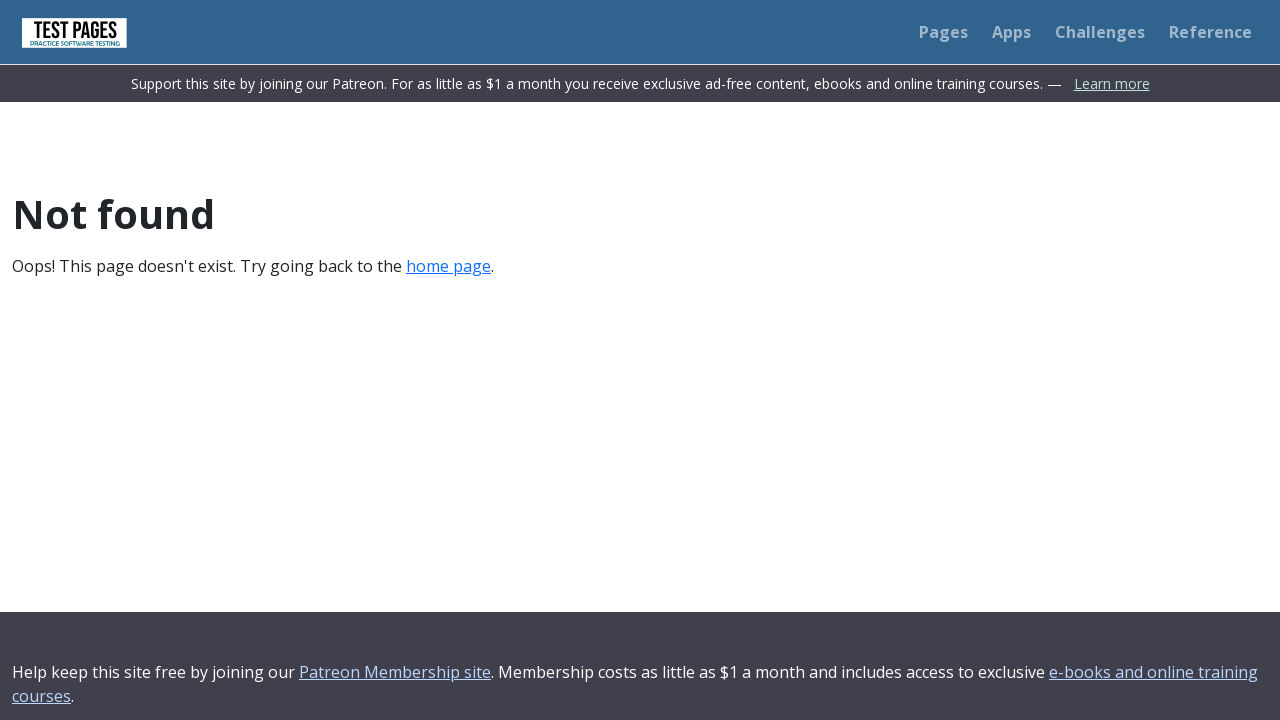

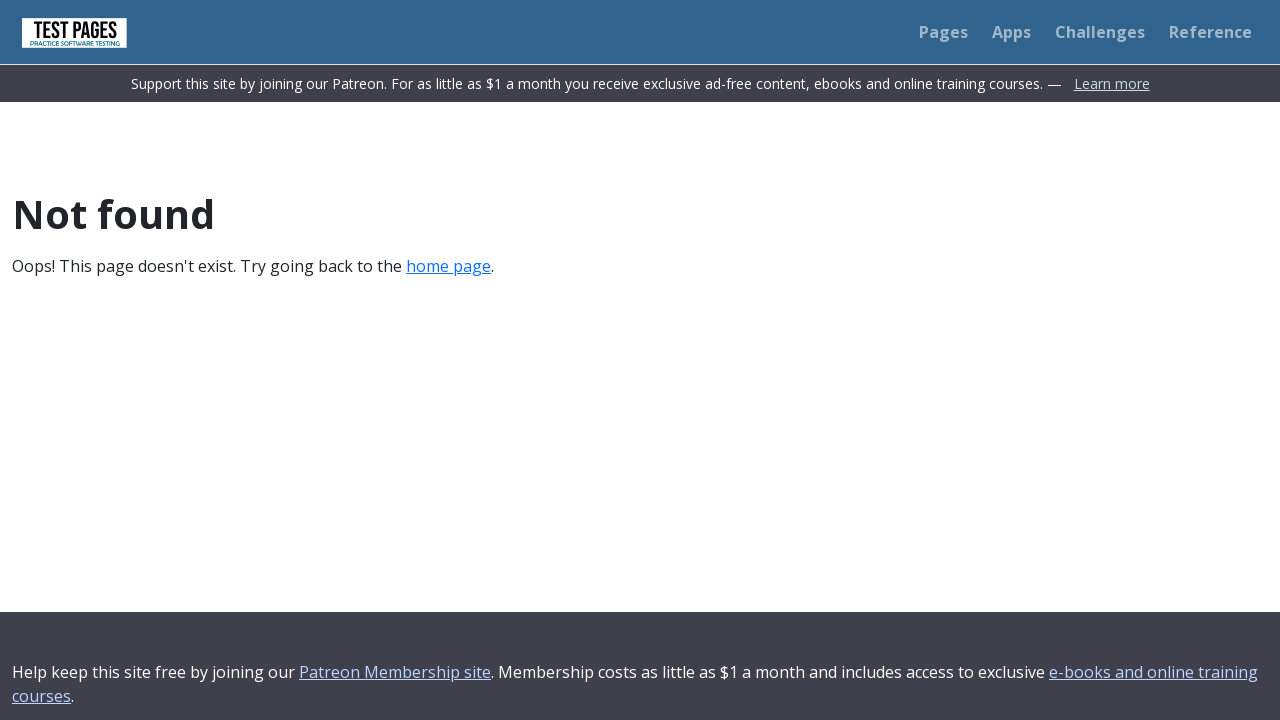